Searches for "townhouse" on California DRE website

Starting URL: https://www.dre.ca.gov/

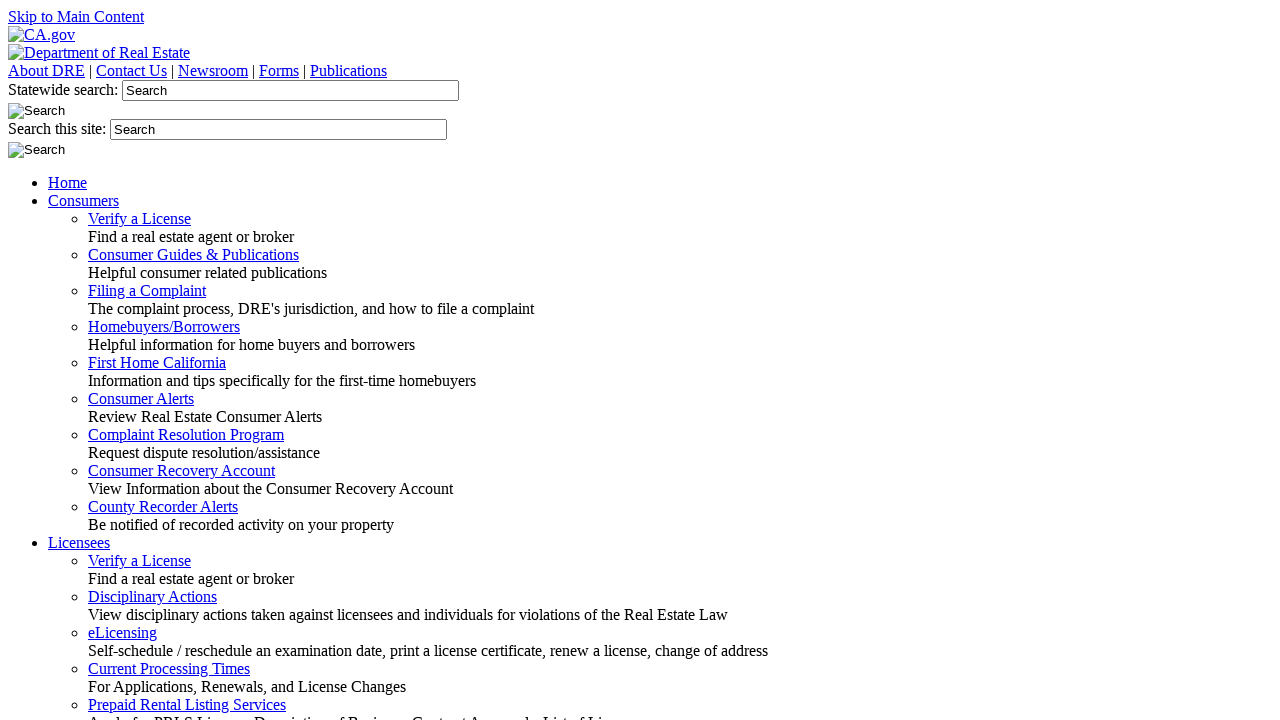

Filled search field with 'townhouse' on #search_local_textfield
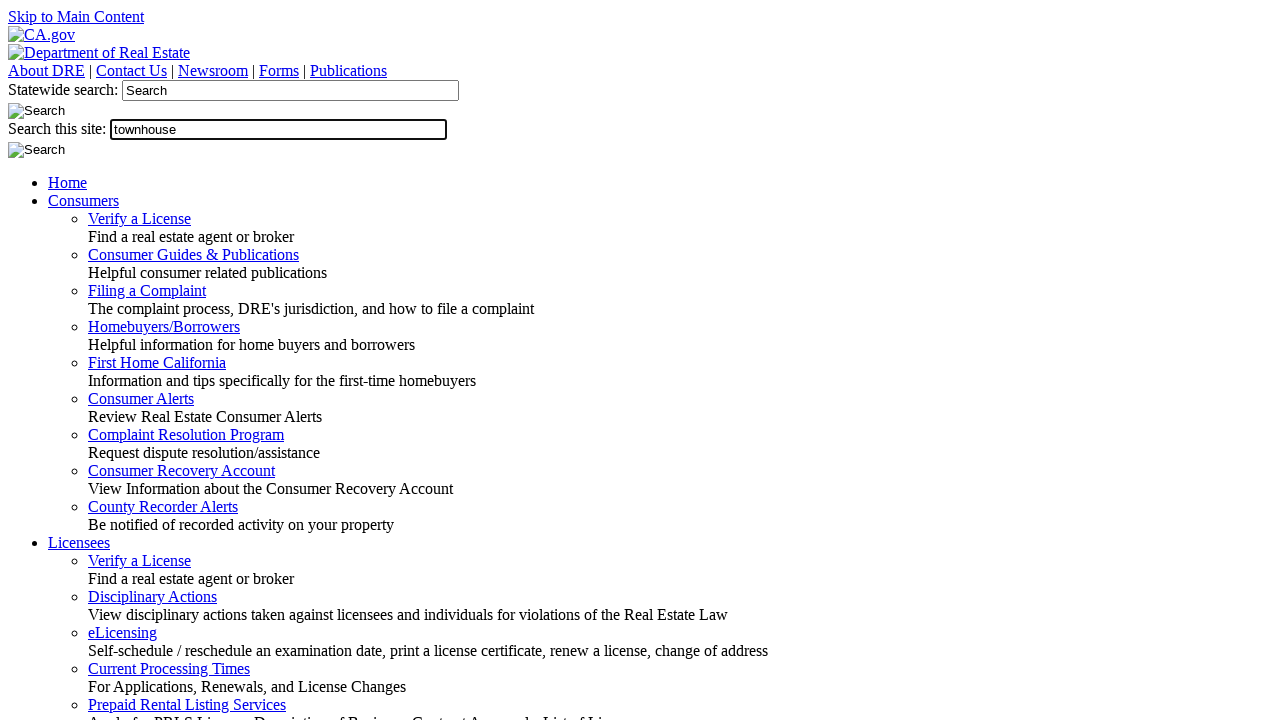

Pressed Enter to submit search for townhouse on #search_local_textfield
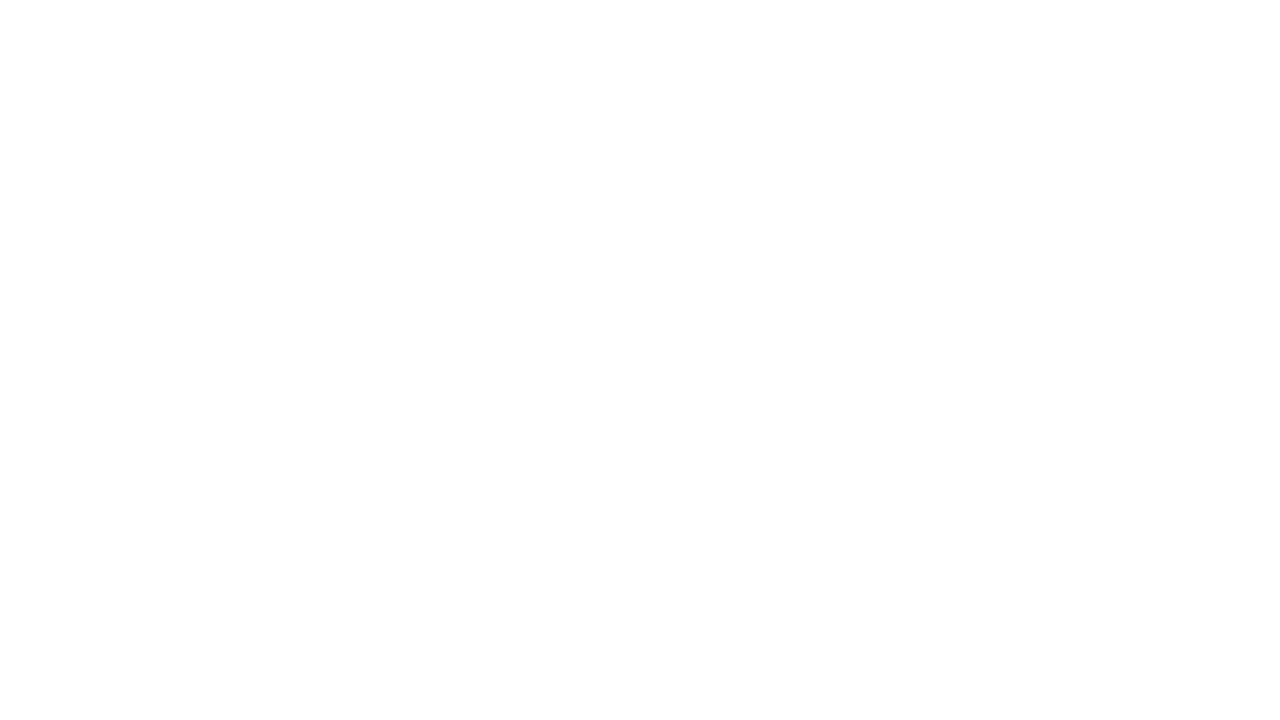

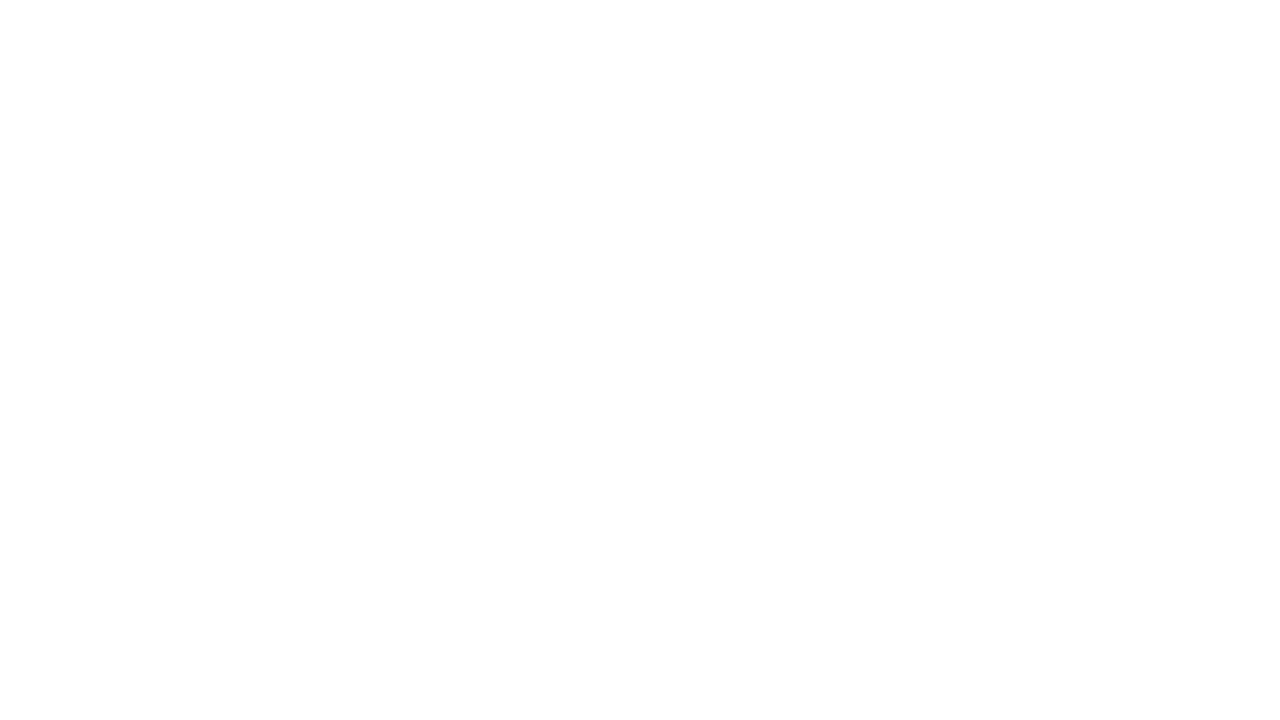